Tests dropdown selection by value and verifies that the dropdown is not multiselect

Starting URL: https://www.tutorialspoint.com/selenium/selenium_automation_practice.htm

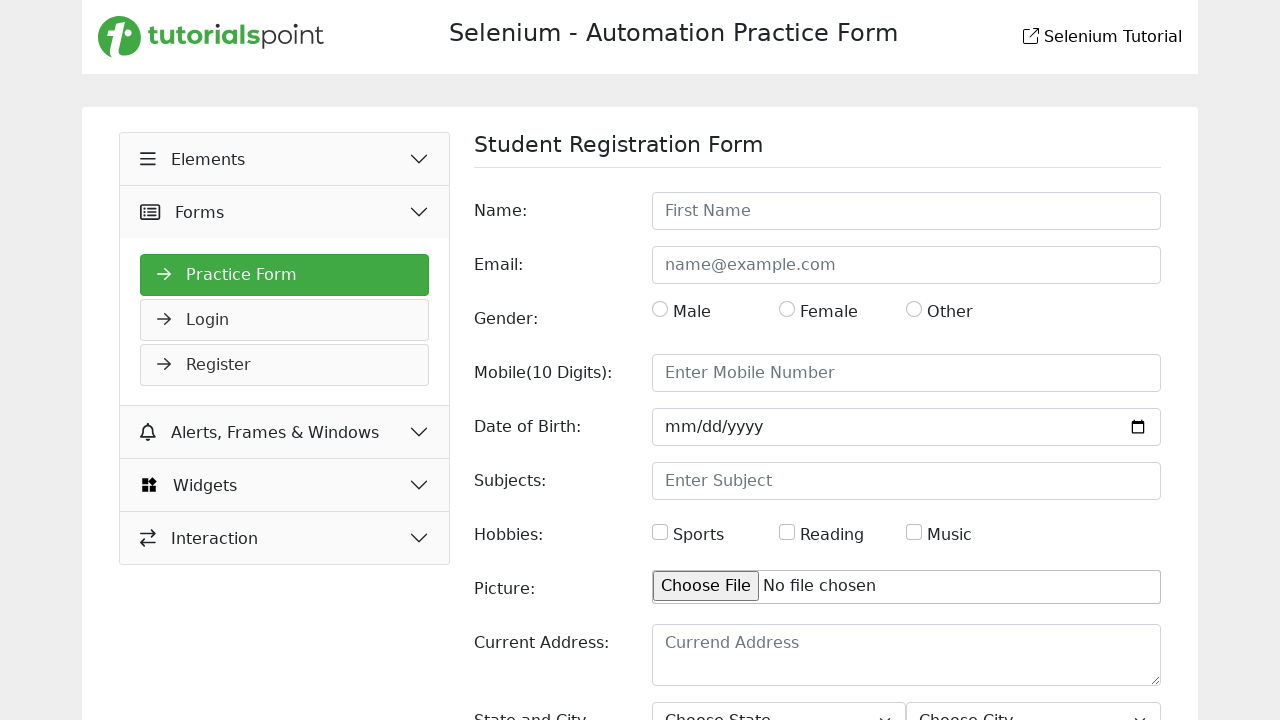

Selected 'Uttar Pradesh' from state dropdown by value on #state
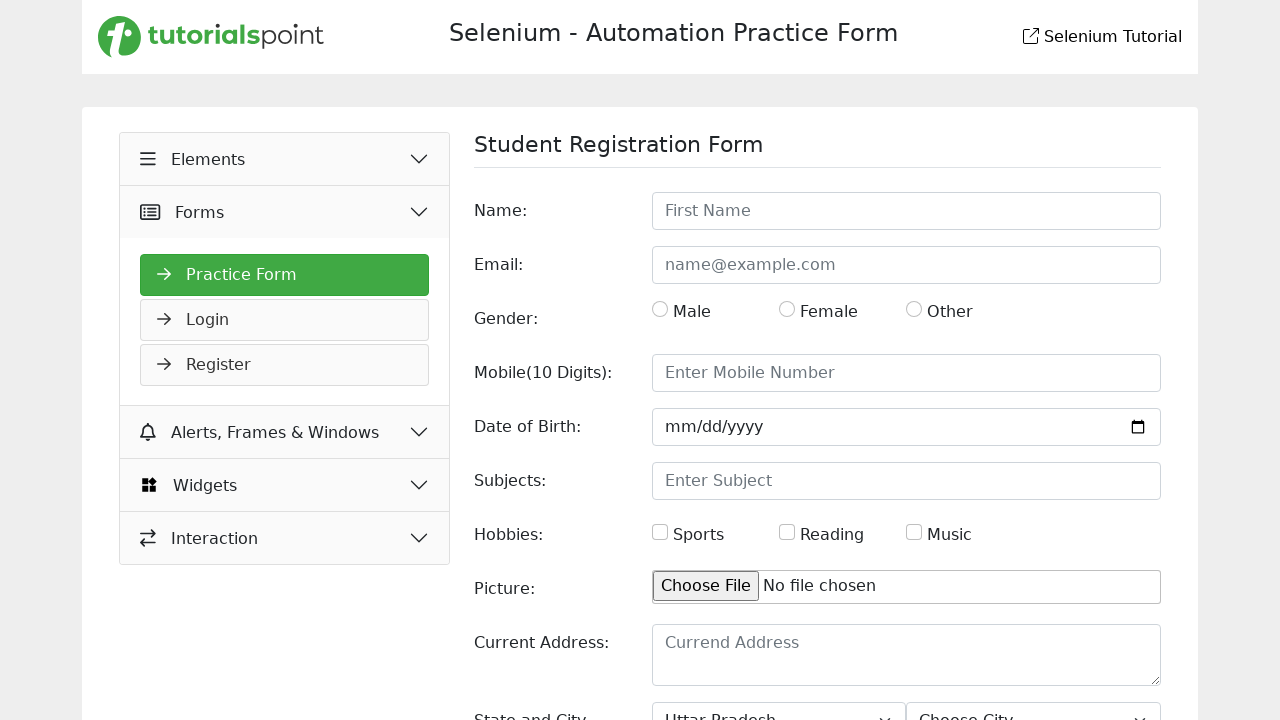

Retrieved all dropdown options
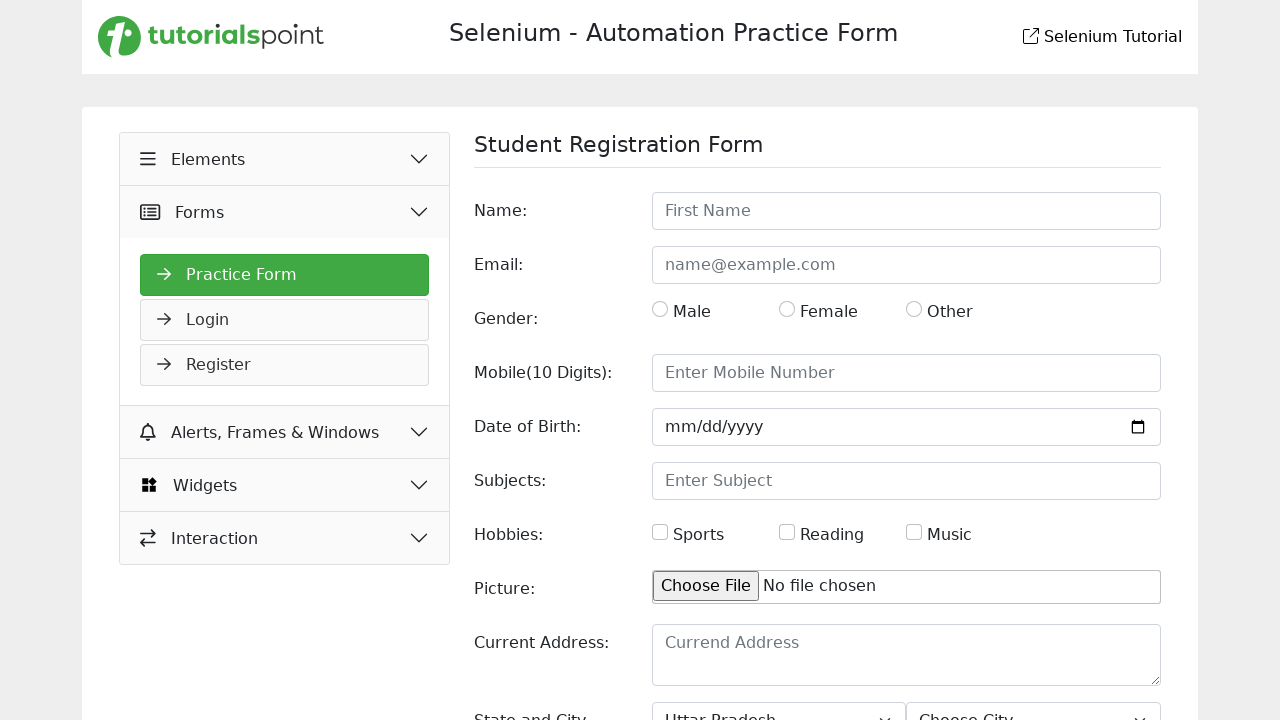

Verified that 4th dropdown option is 'Haryana'
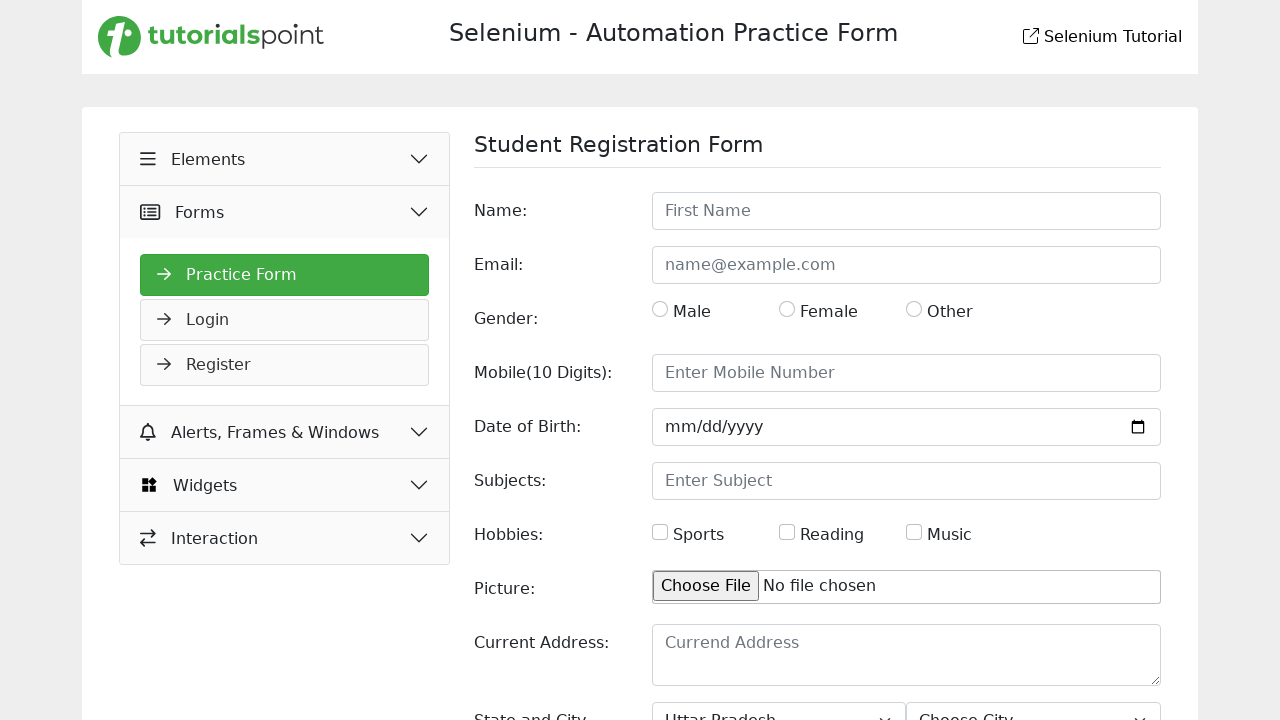

Retrieved 'multiple' attribute from dropdown
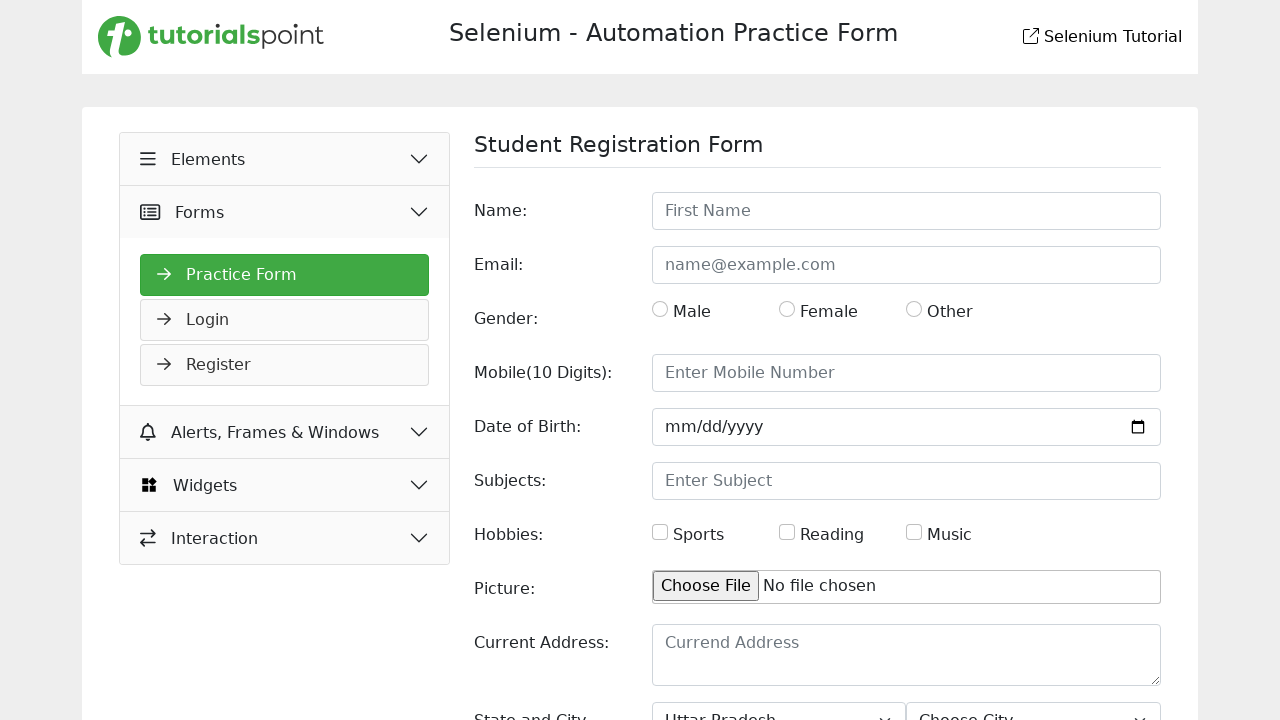

Verified dropdown is not multiselect
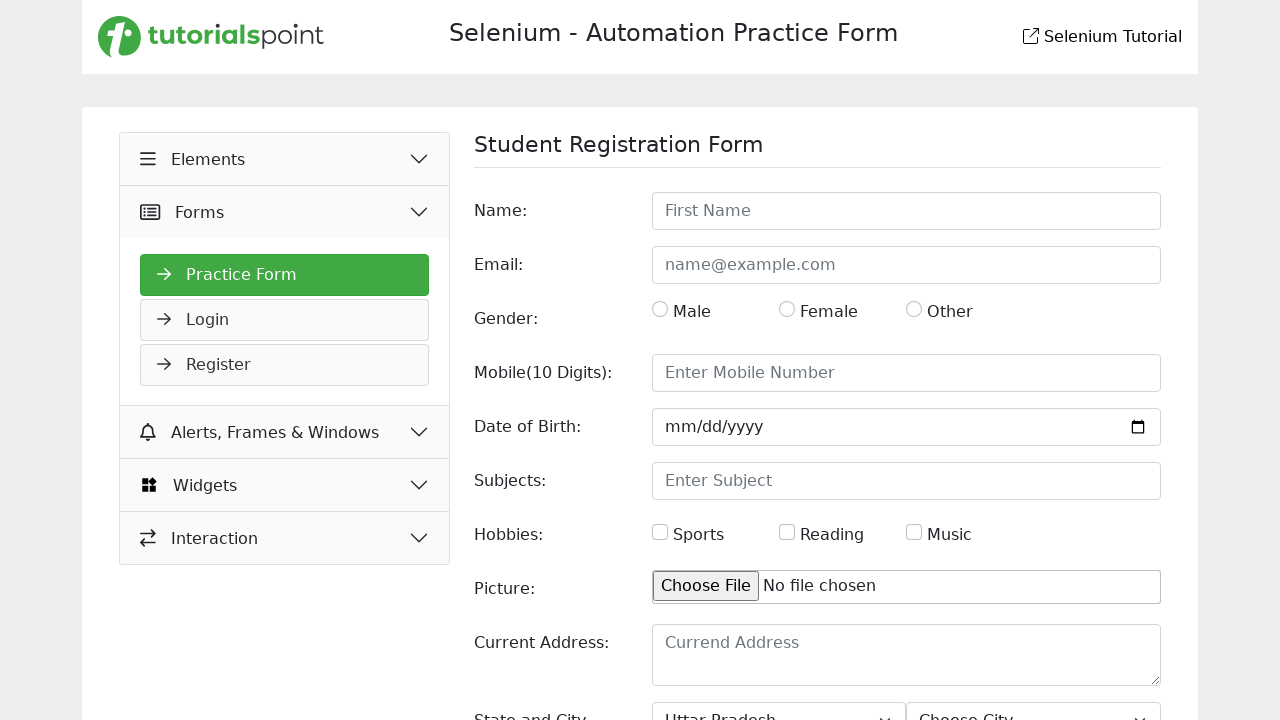

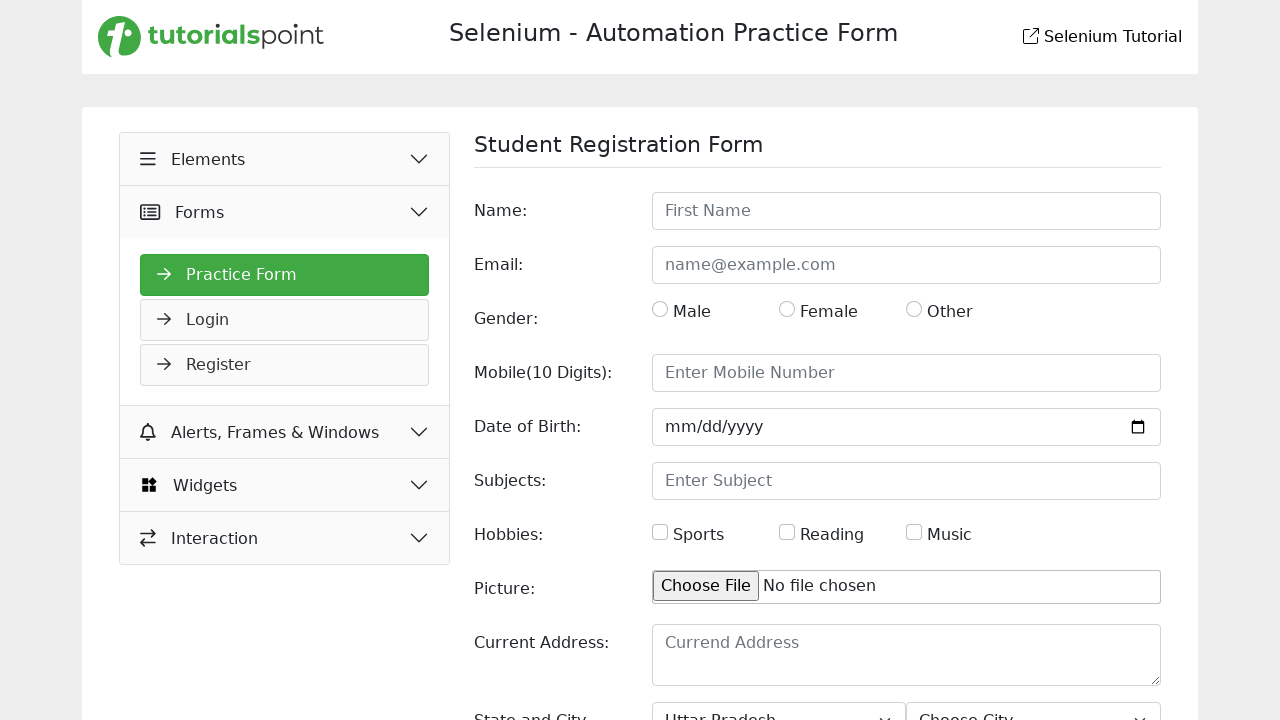